Gets the tag name of the email input element

Starting URL: https://www.selenium.dev/selenium/web/inputs.html

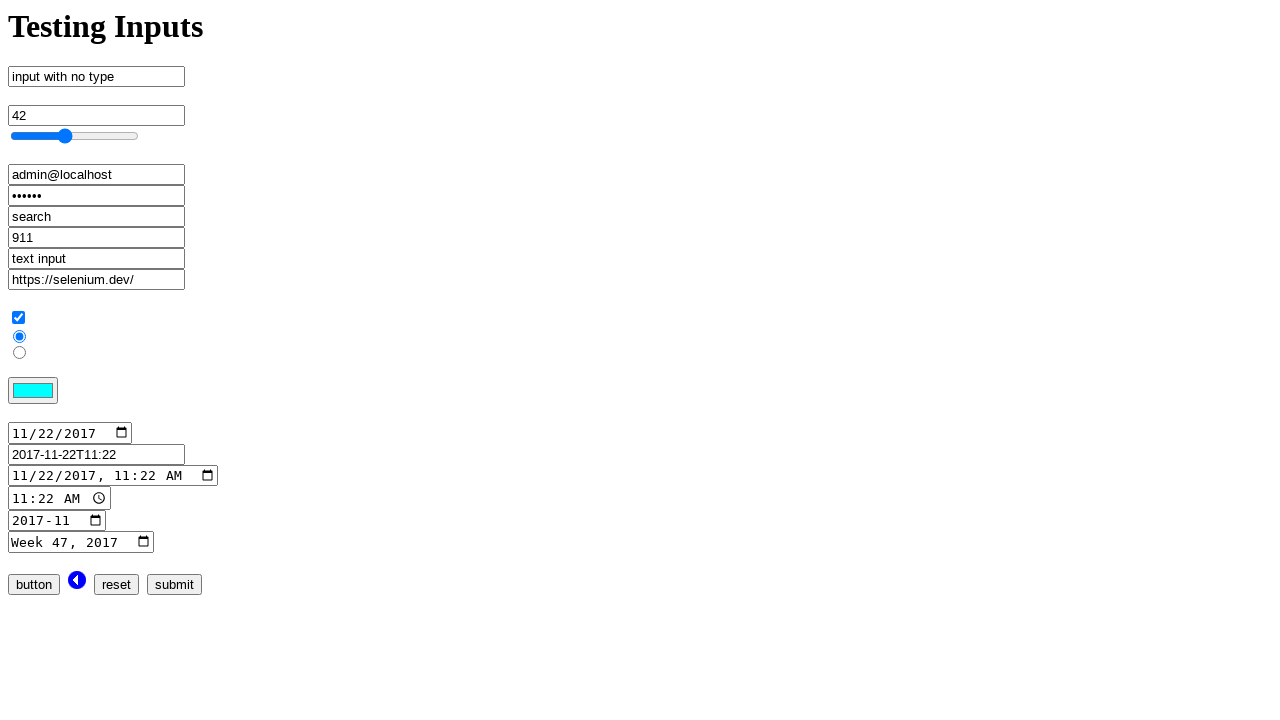

Navigated to inputs.html page
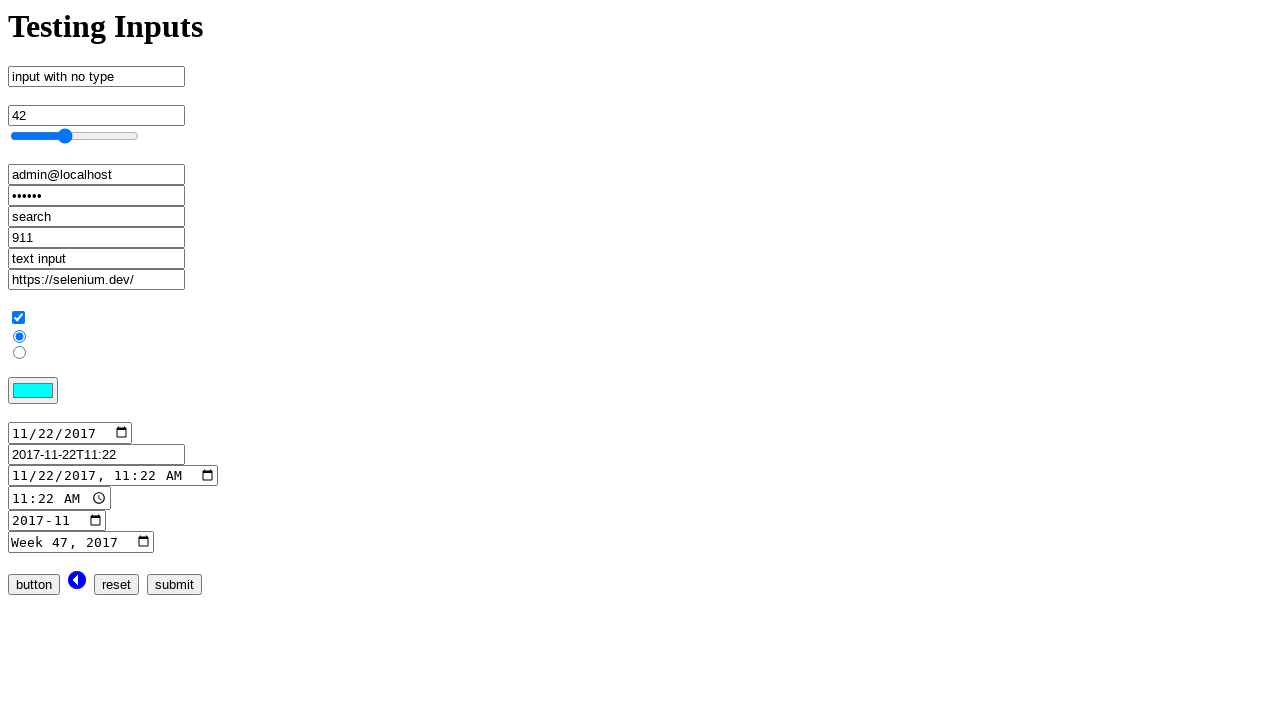

Located email input element
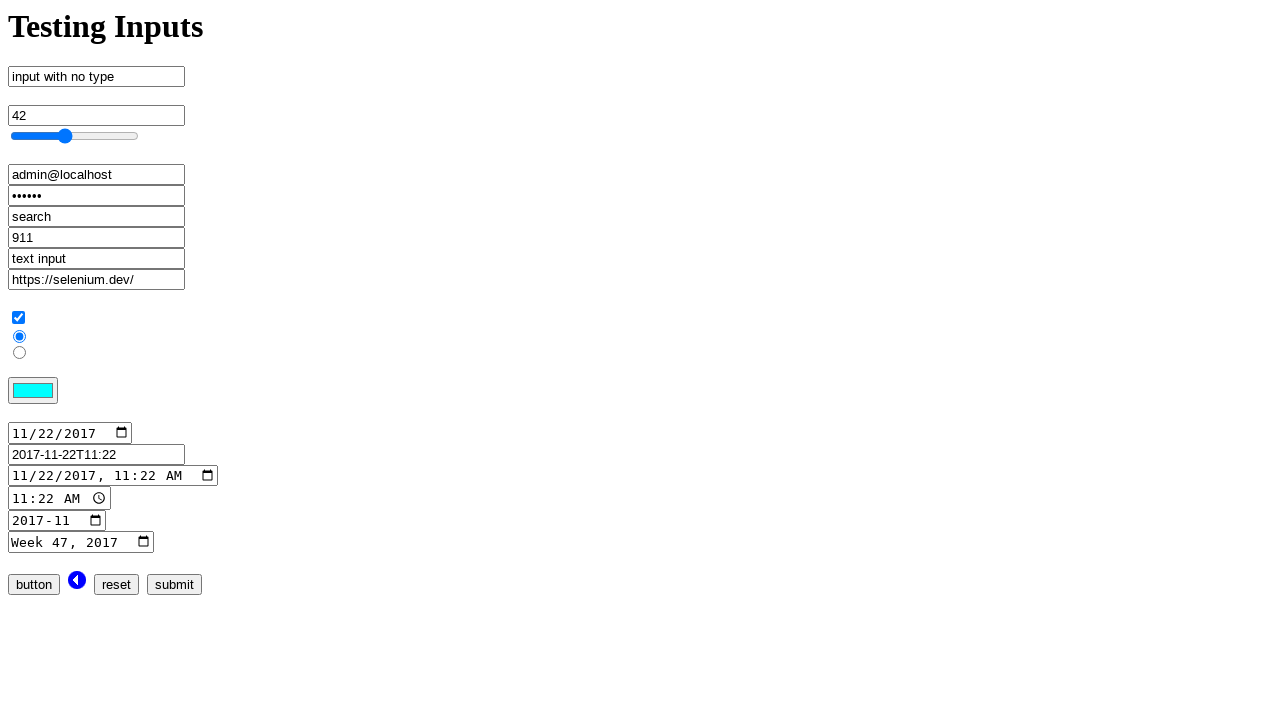

Got tag name of email input element: INPUT
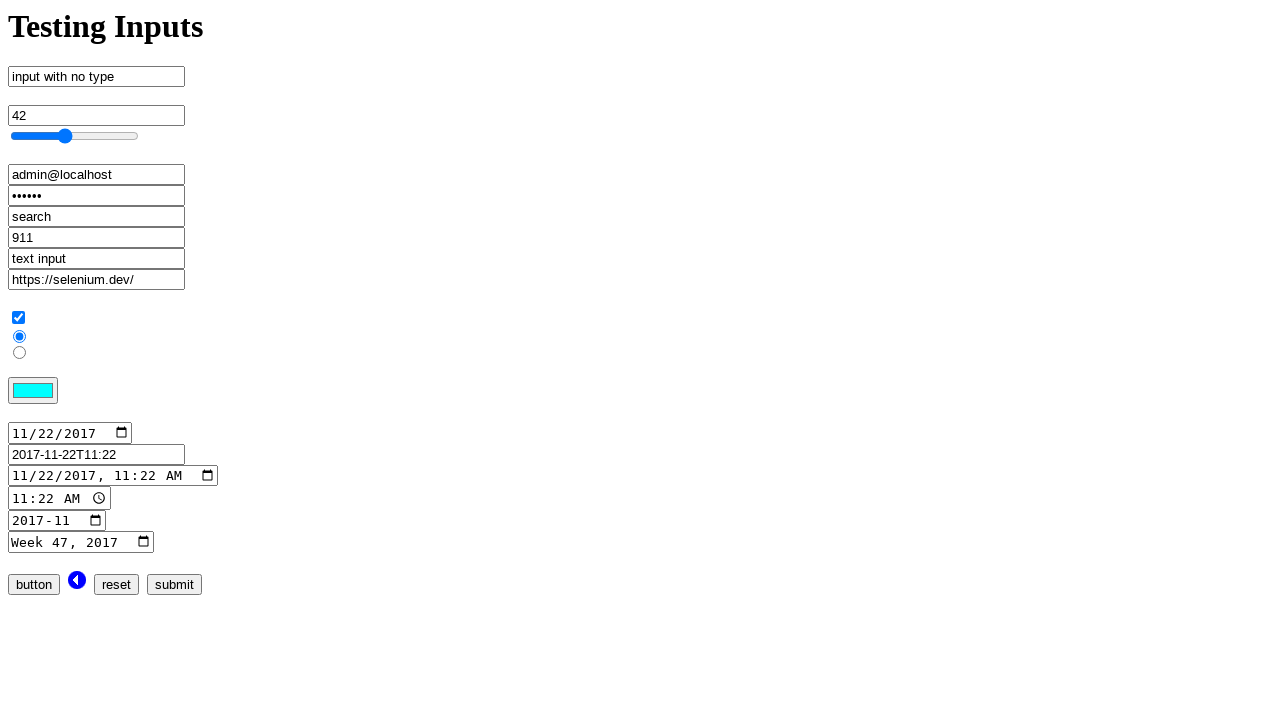

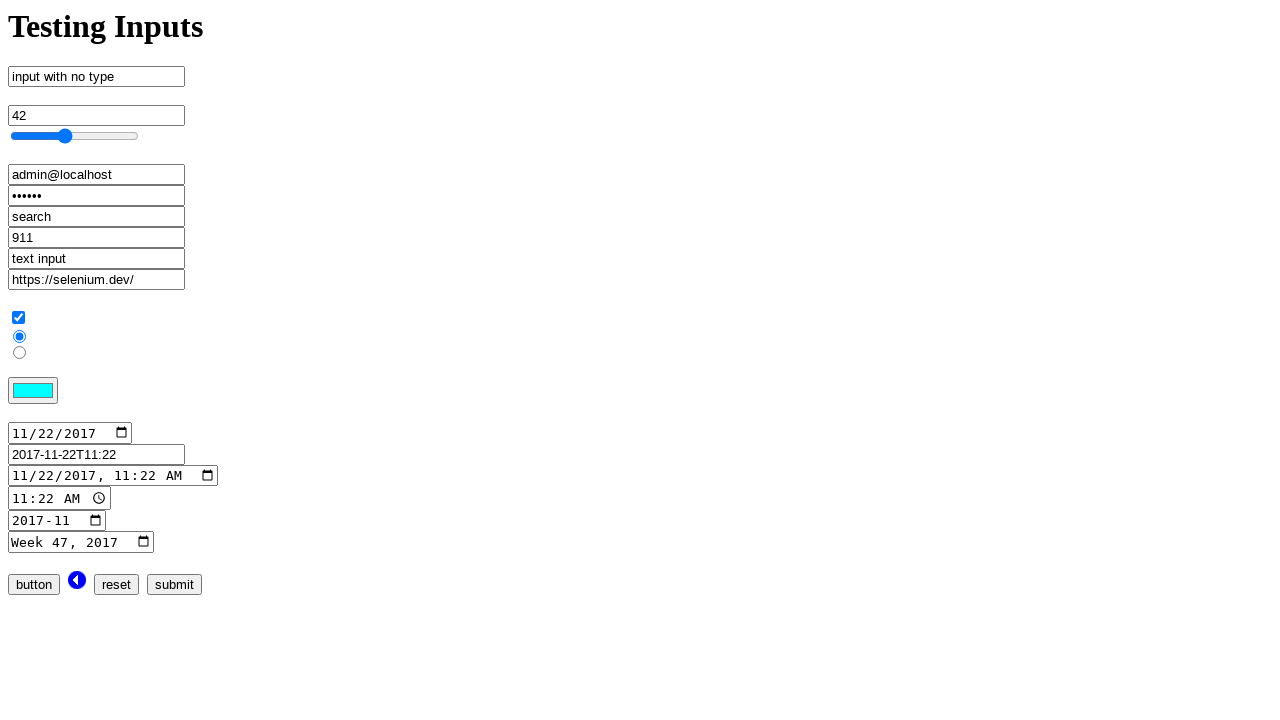